Navigates to Spotify homepage and verifies the page title

Starting URL: https://www.spotify.com

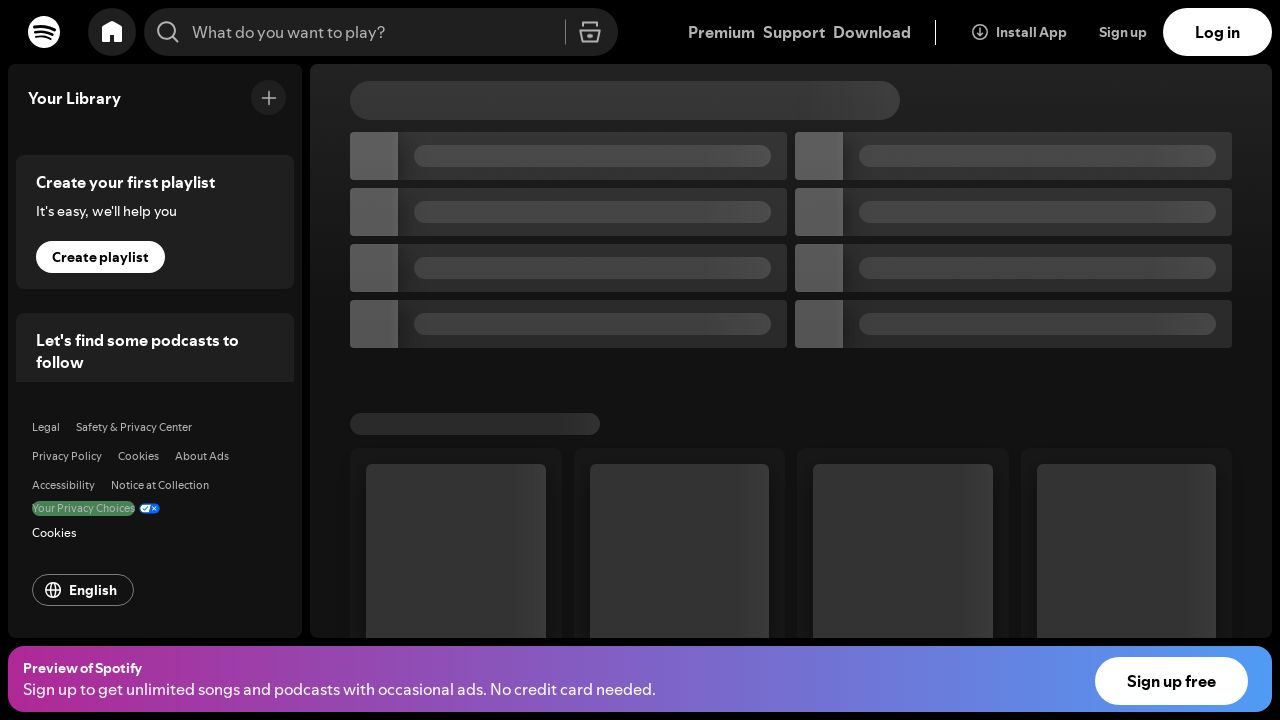

Waited for page to reach domcontentloaded state
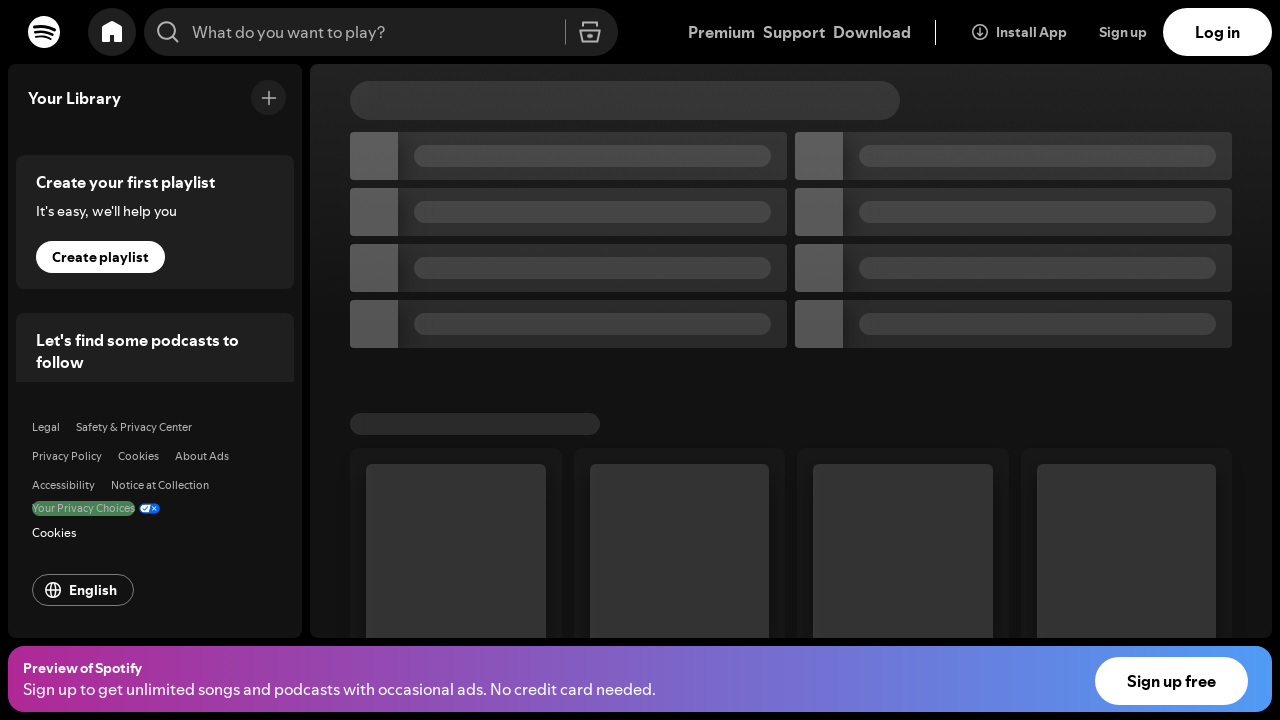

Retrieved page title: Spotify - Web Player: Music for everyone
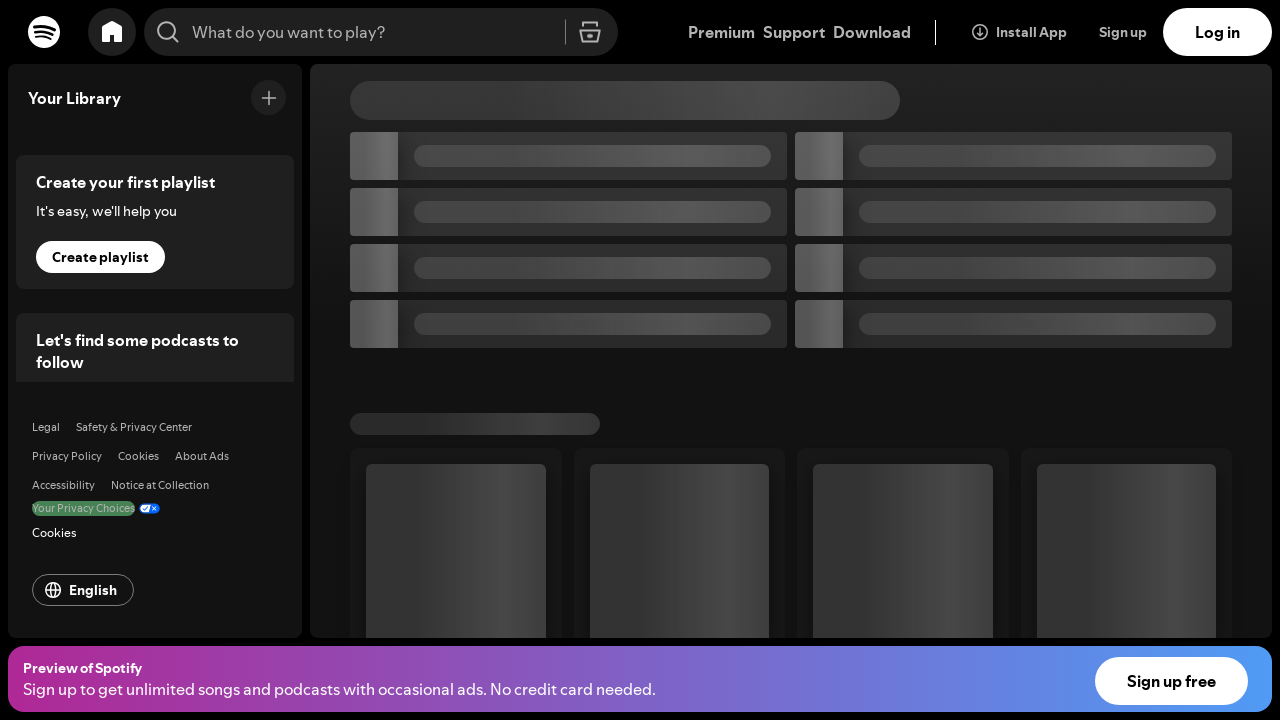

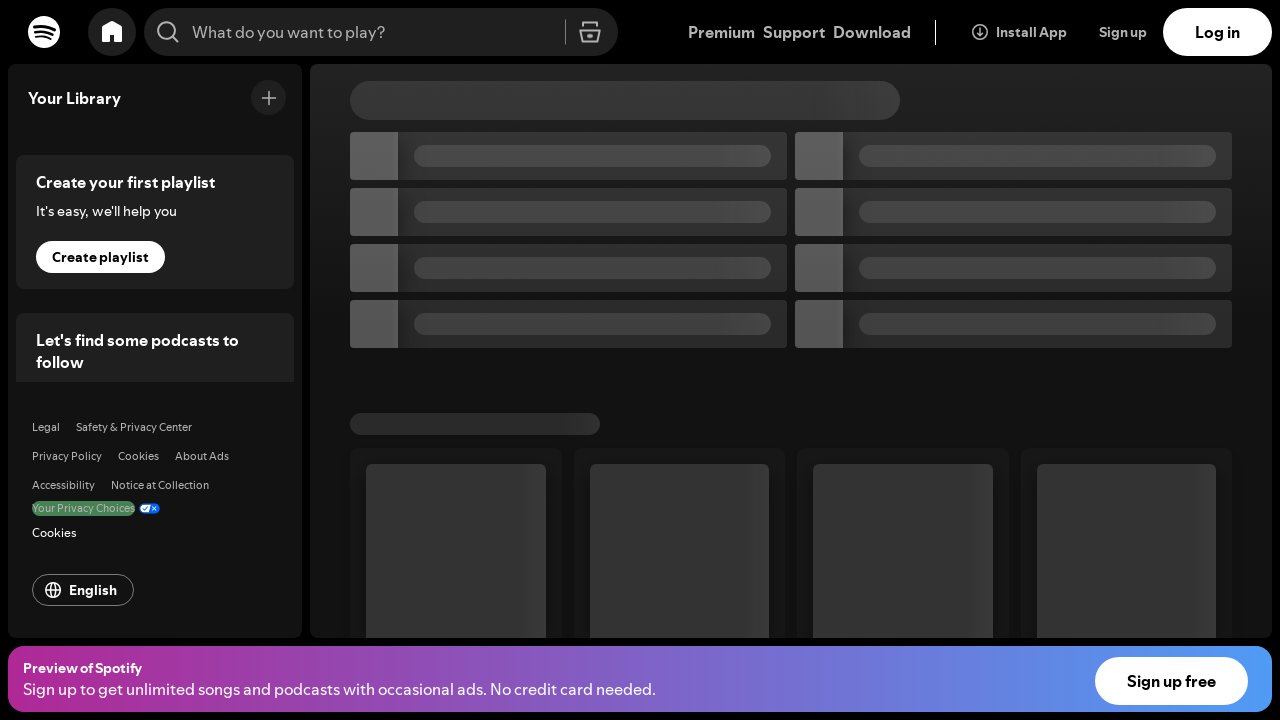